Tests form submission by filling and submitting a text box form multiple times with different user information

Starting URL: https://demoqa.com/text-box

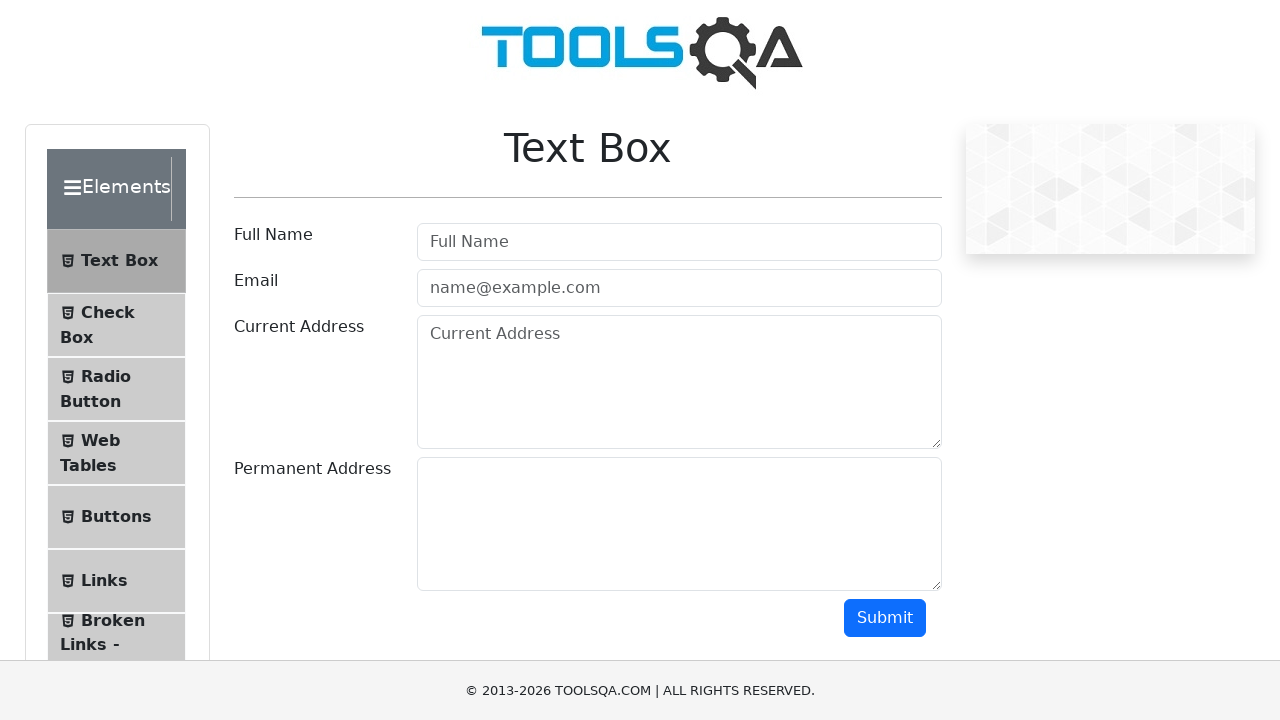

Filled Full Name field with 'Aleksandar Antic0' on #userName
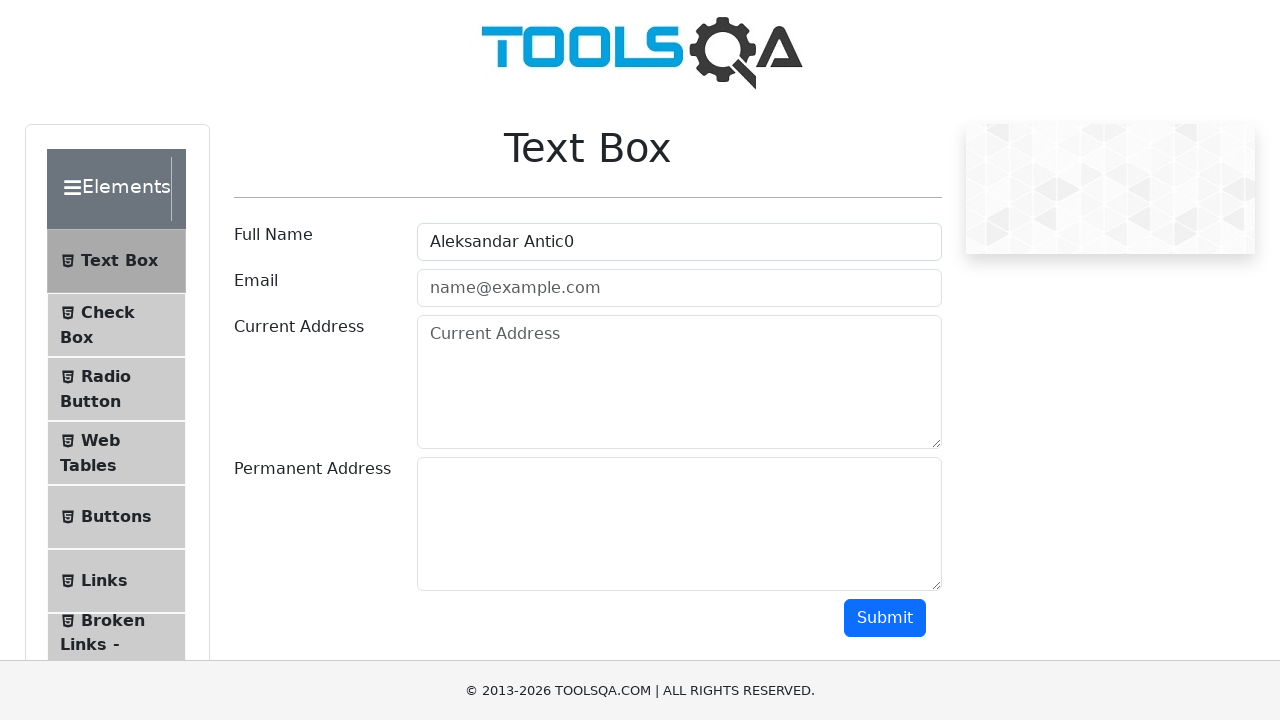

Filled Email field with 'aleksandar0@gmail.com' on #userEmail
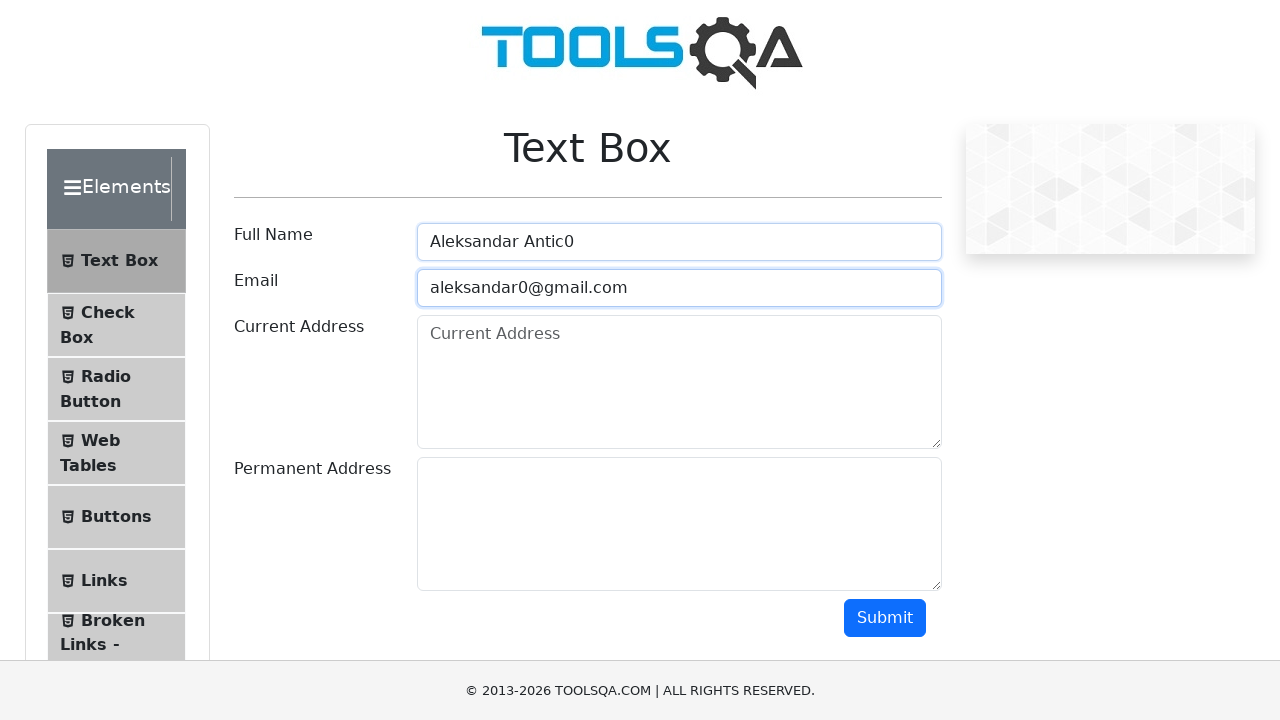

Filled Current Address field with 'Nis0' on #currentAddress
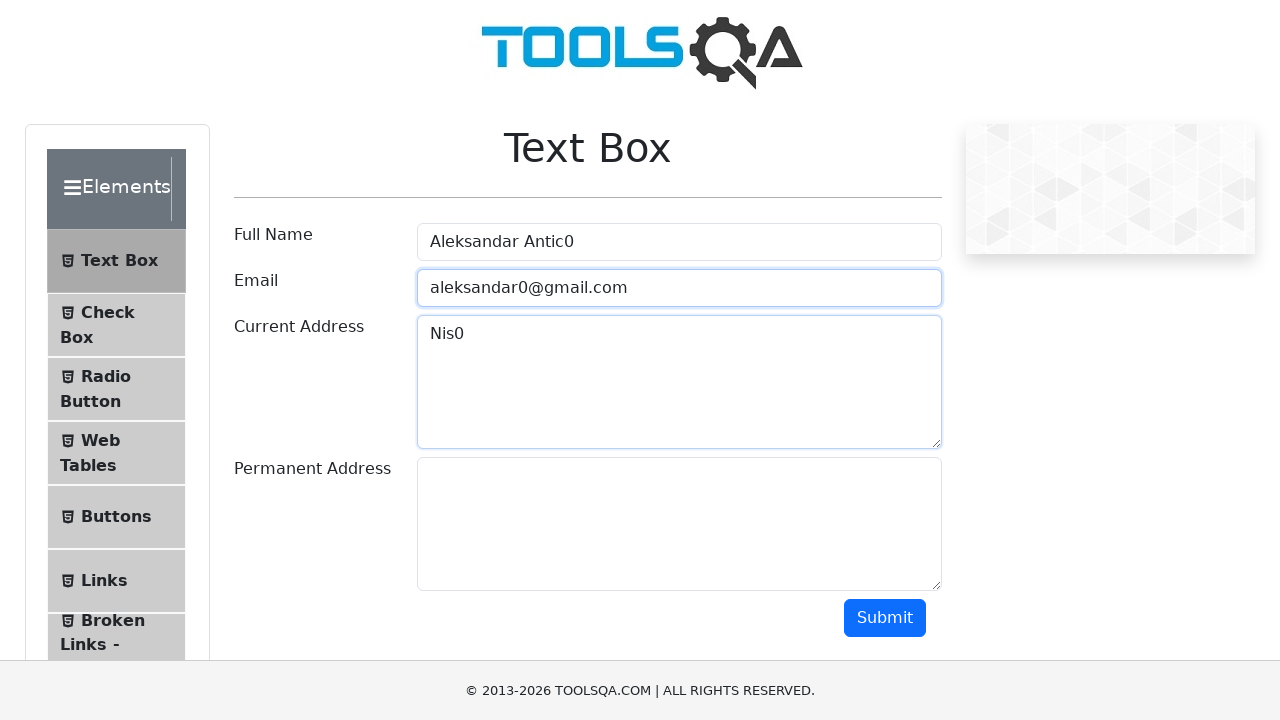

Filled Permanent Address field with 'Nis0' on #permanentAddress
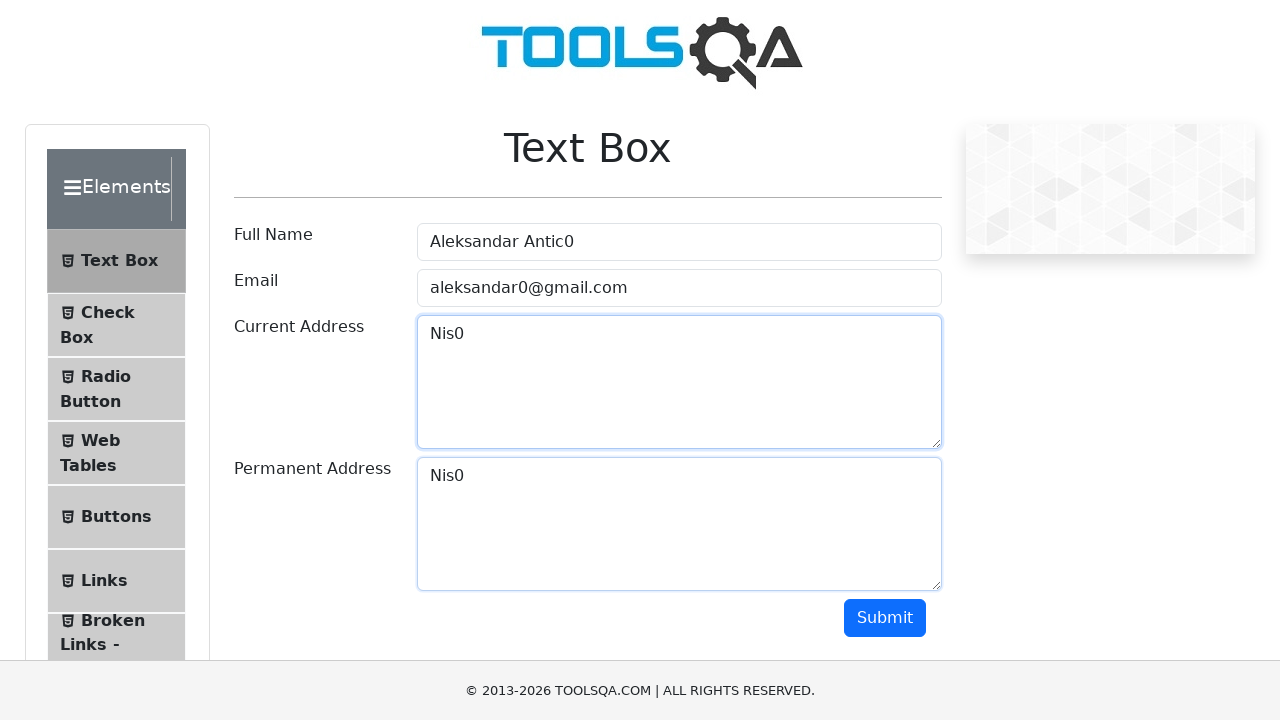

Clicked submit button for form submission 1 at (885, 618) on #submit
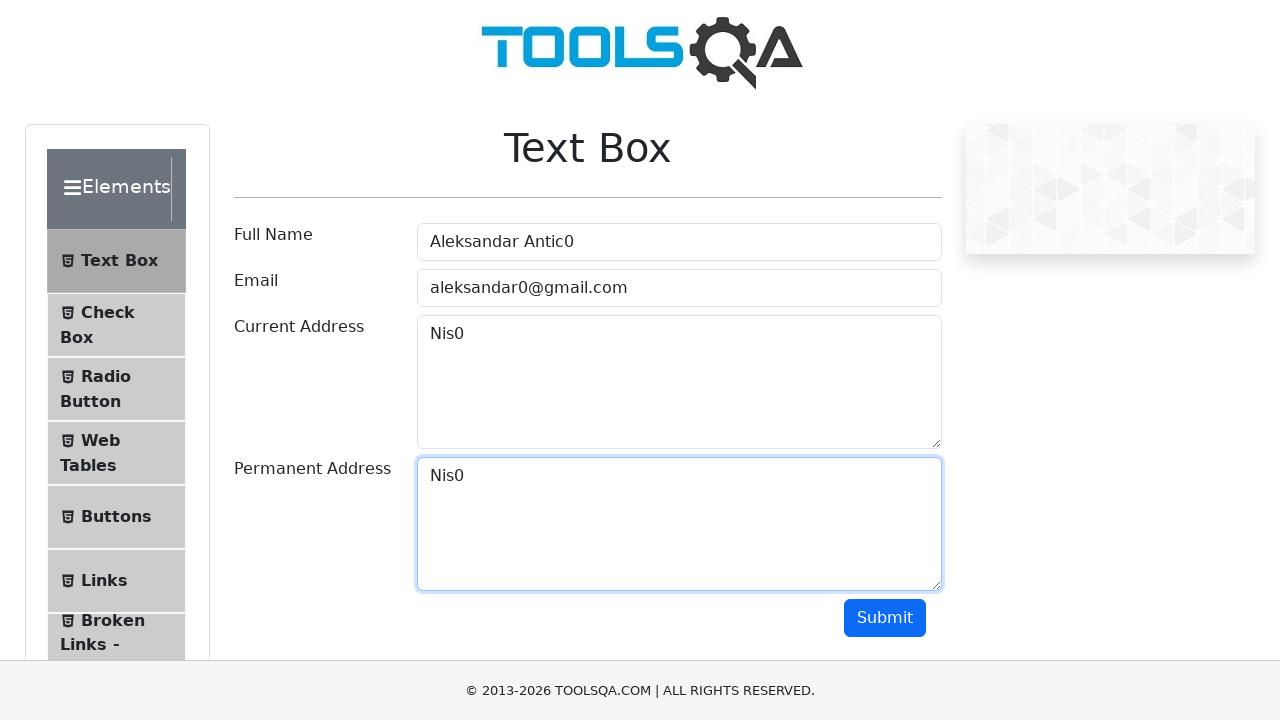

Reloaded page for next form submission iteration
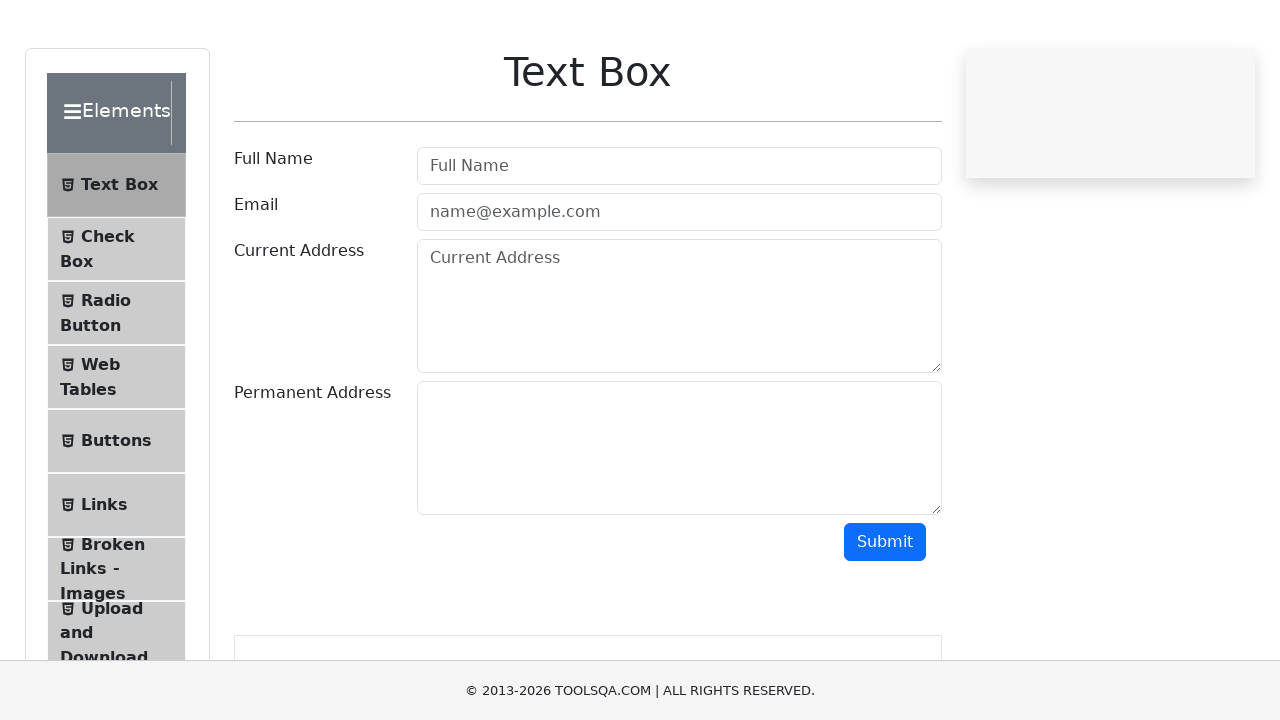

Page loaded and ready for next form submission
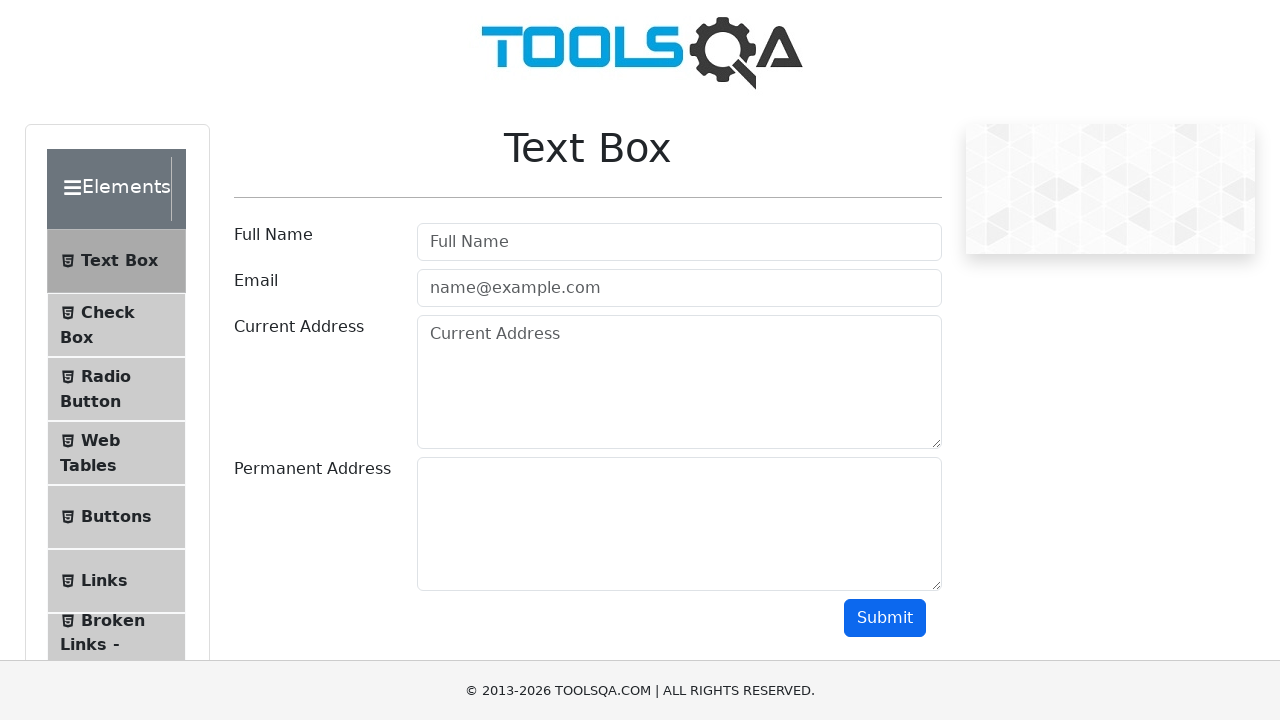

Filled Full Name field with 'Aleksandar Antic1' on #userName
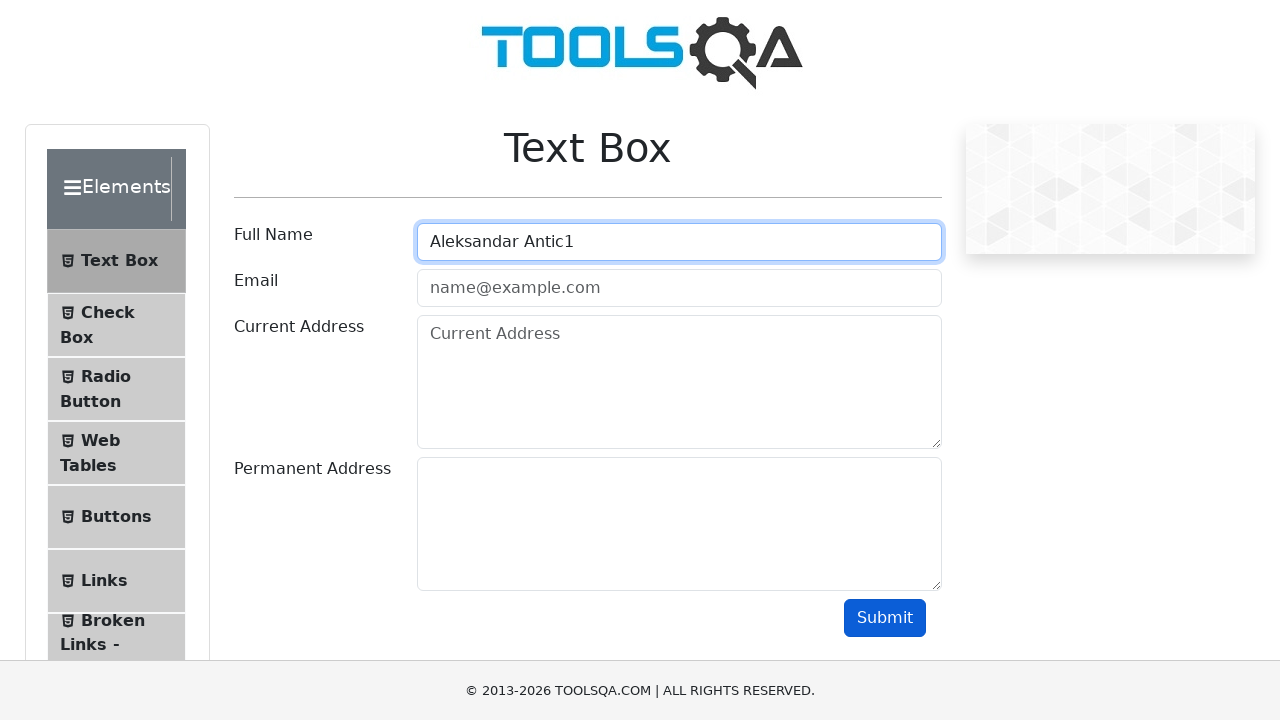

Filled Email field with 'aleksandar1@gmail.com' on #userEmail
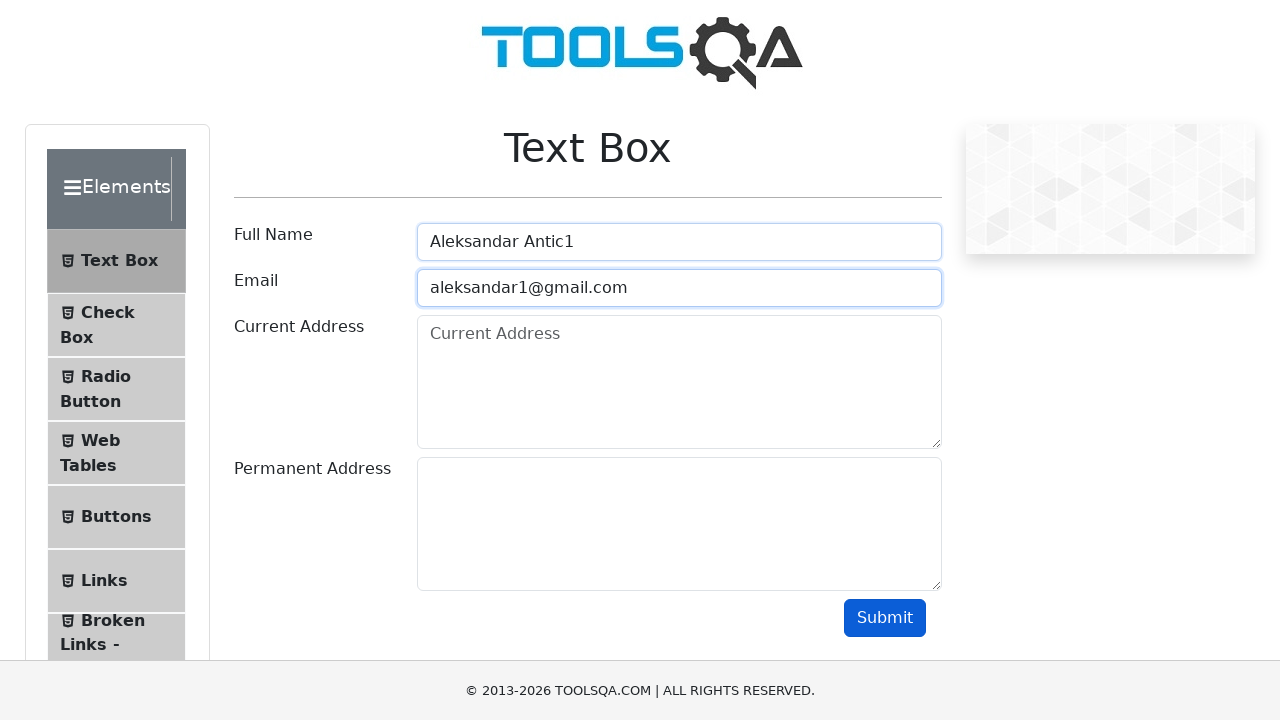

Filled Current Address field with 'Nis1' on #currentAddress
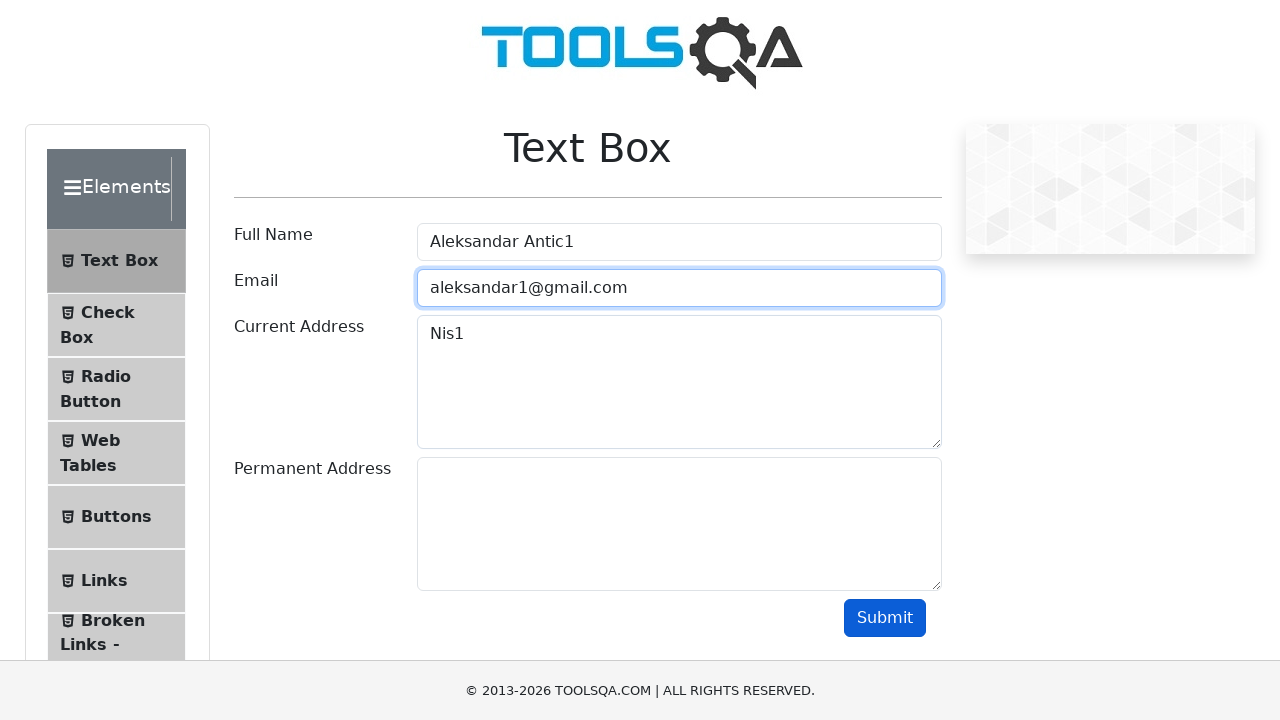

Filled Permanent Address field with 'Nis1' on #permanentAddress
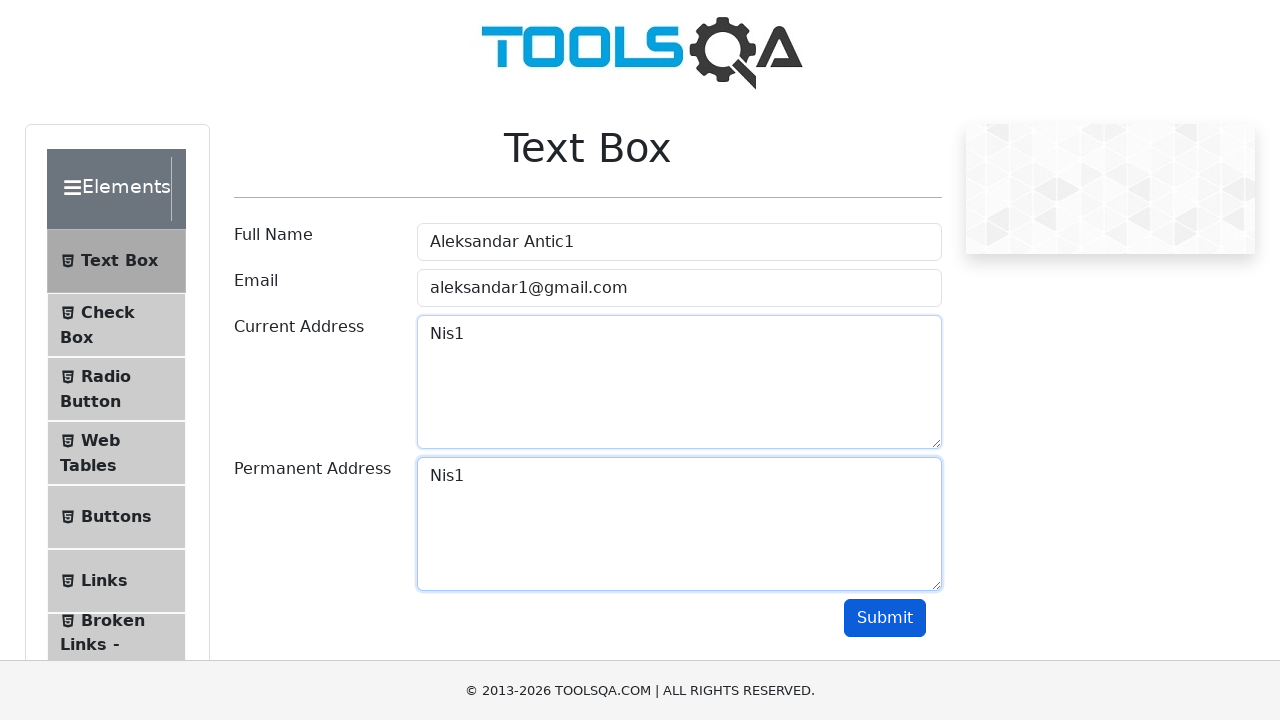

Clicked submit button for form submission 2 at (885, 618) on #submit
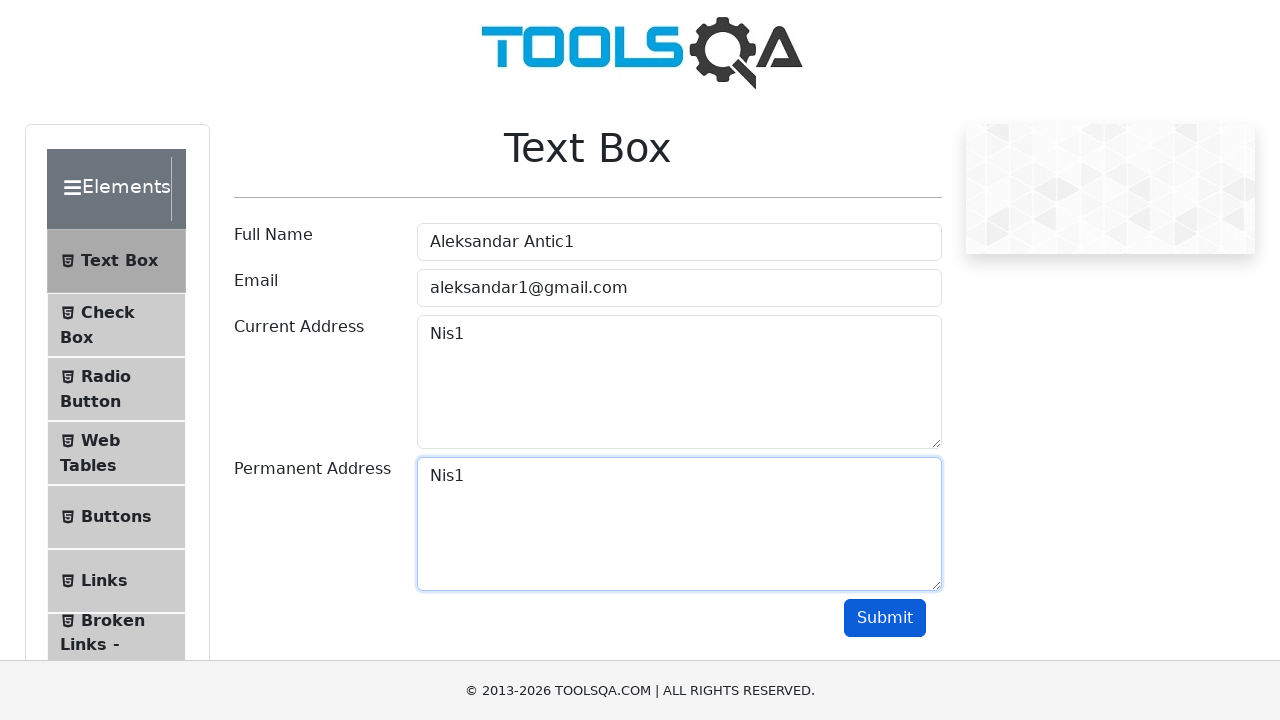

Reloaded page for next form submission iteration
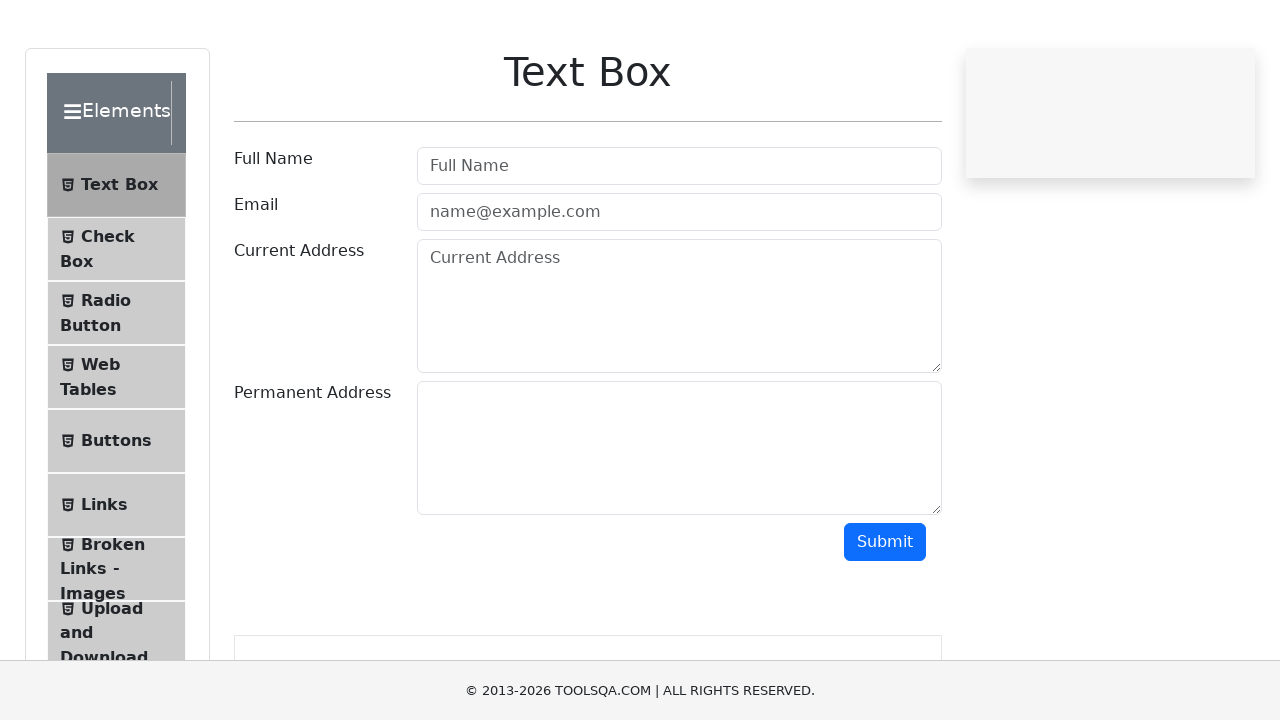

Page loaded and ready for next form submission
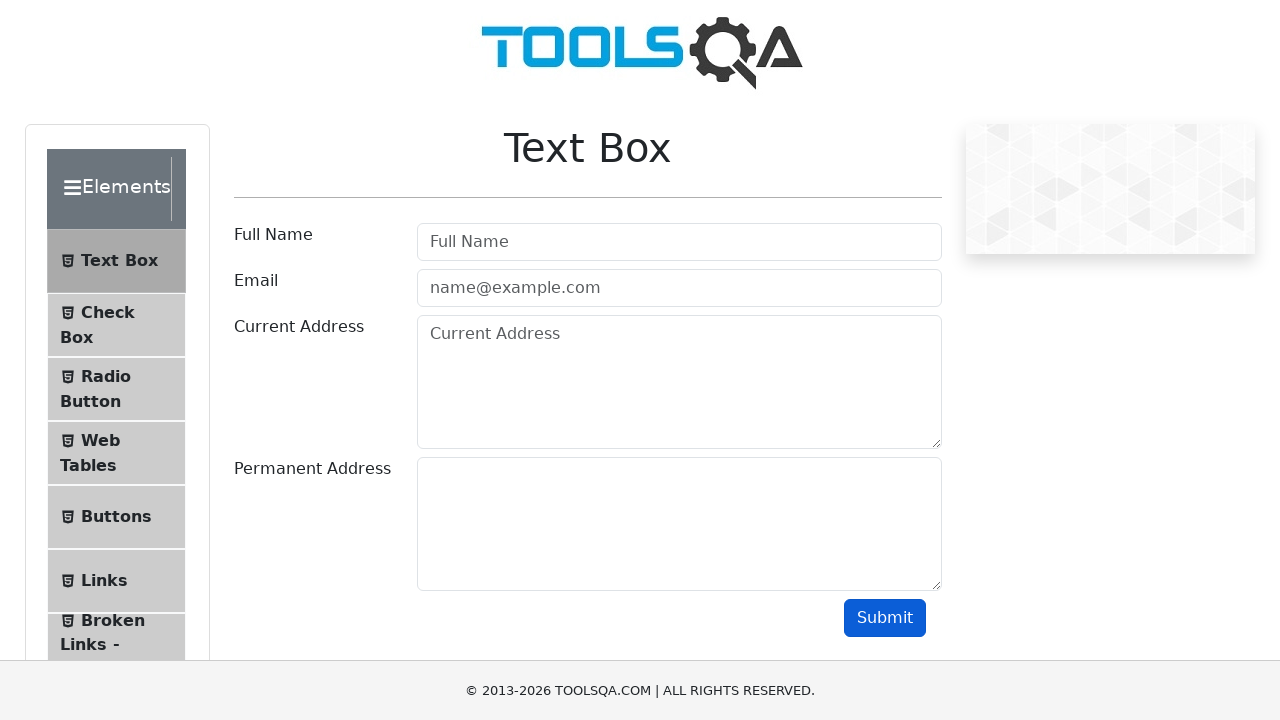

Filled Full Name field with 'Aleksandar Antic2' on #userName
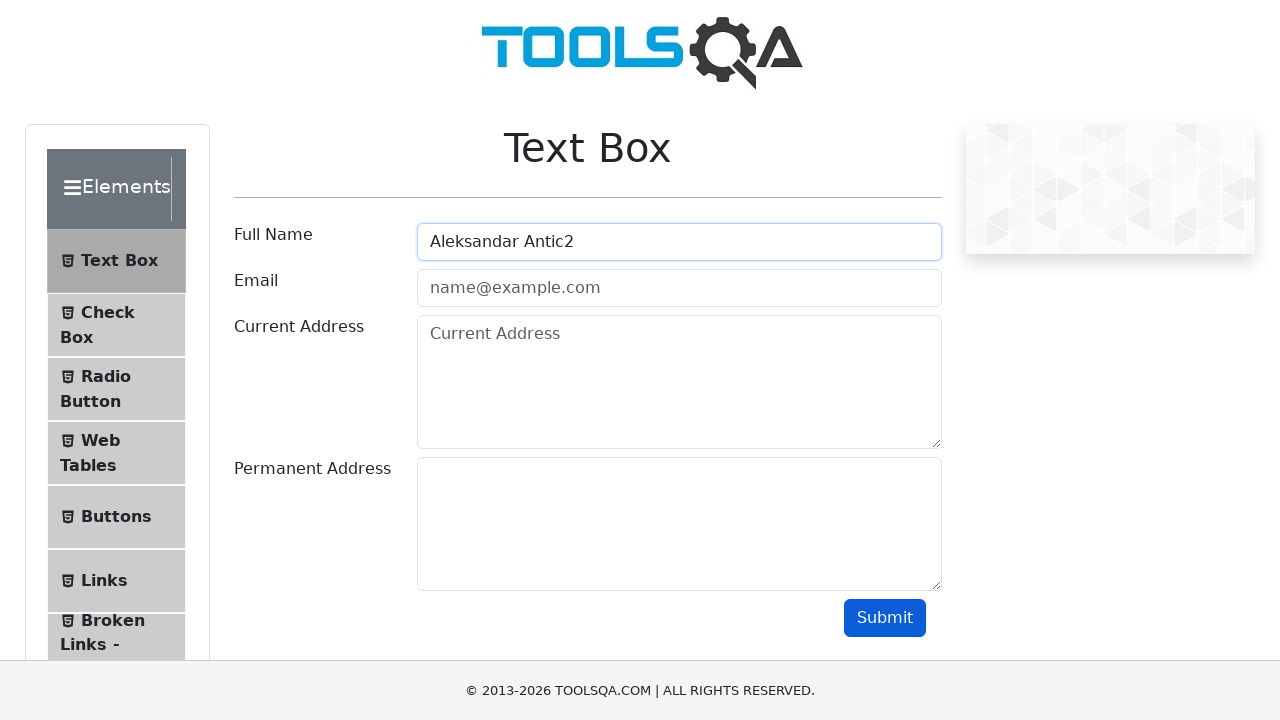

Filled Email field with 'aleksandar2@gmail.com' on #userEmail
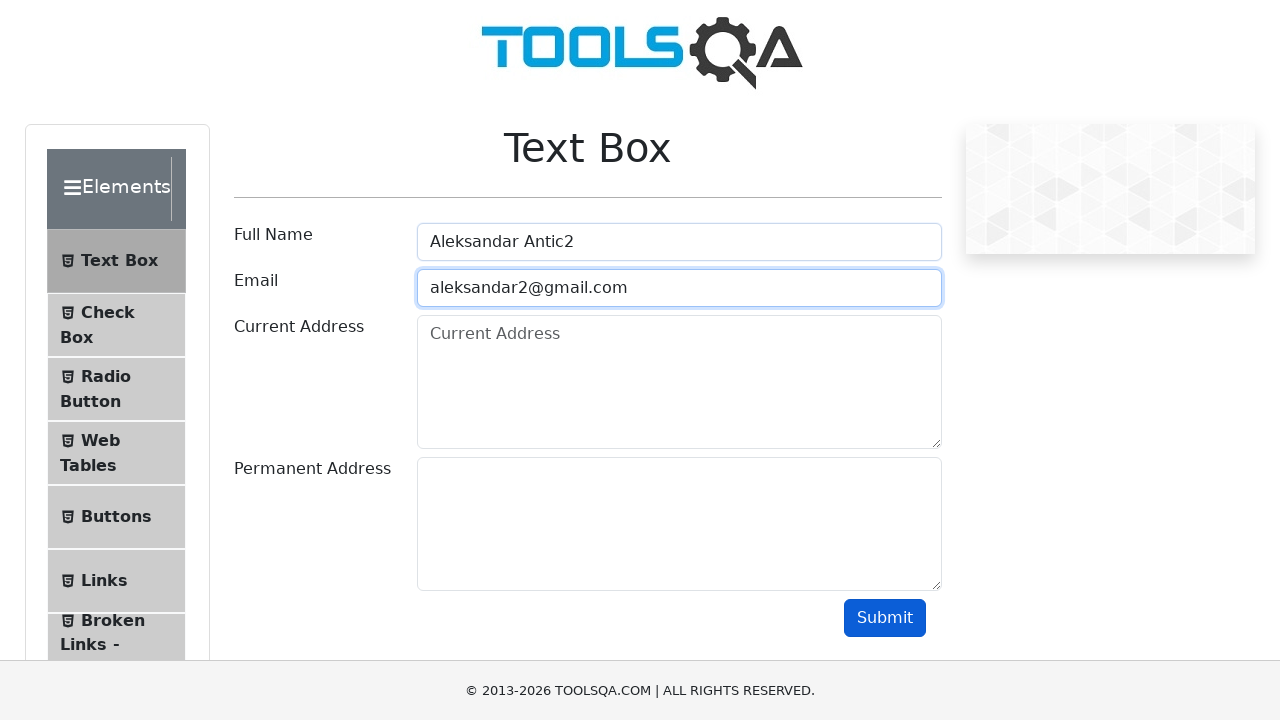

Filled Current Address field with 'Nis2' on #currentAddress
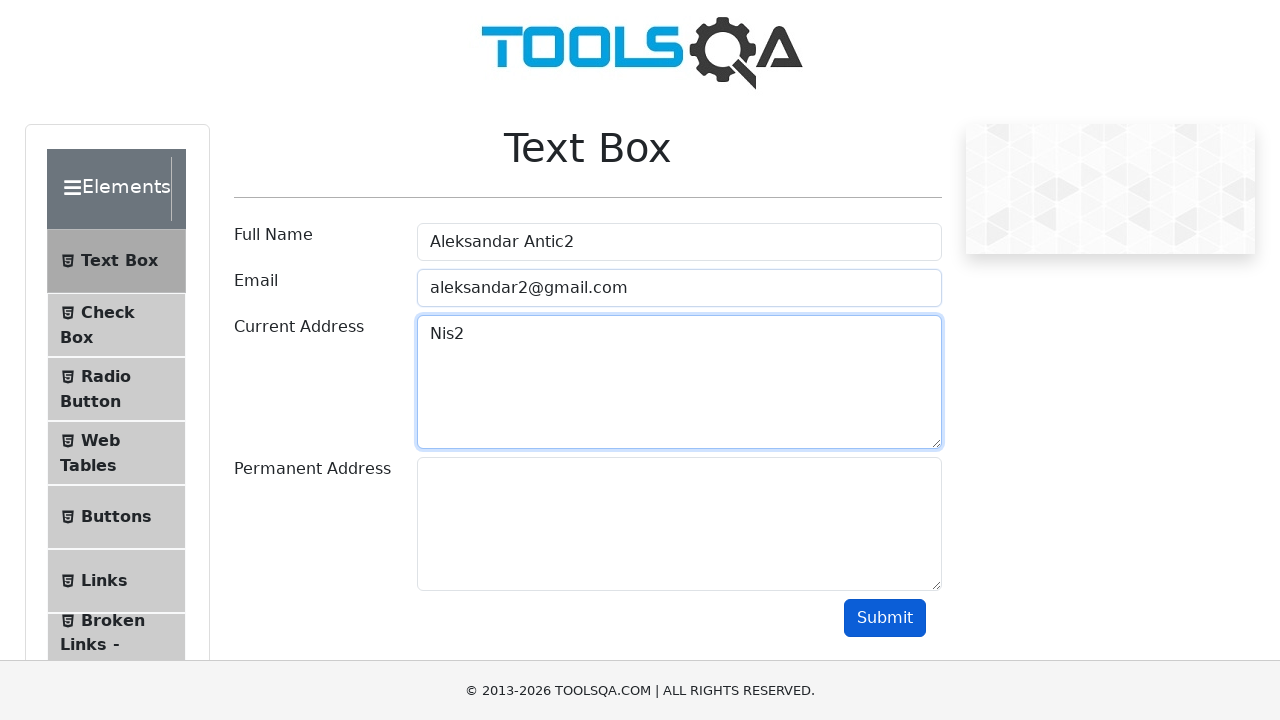

Filled Permanent Address field with 'Nis2' on #permanentAddress
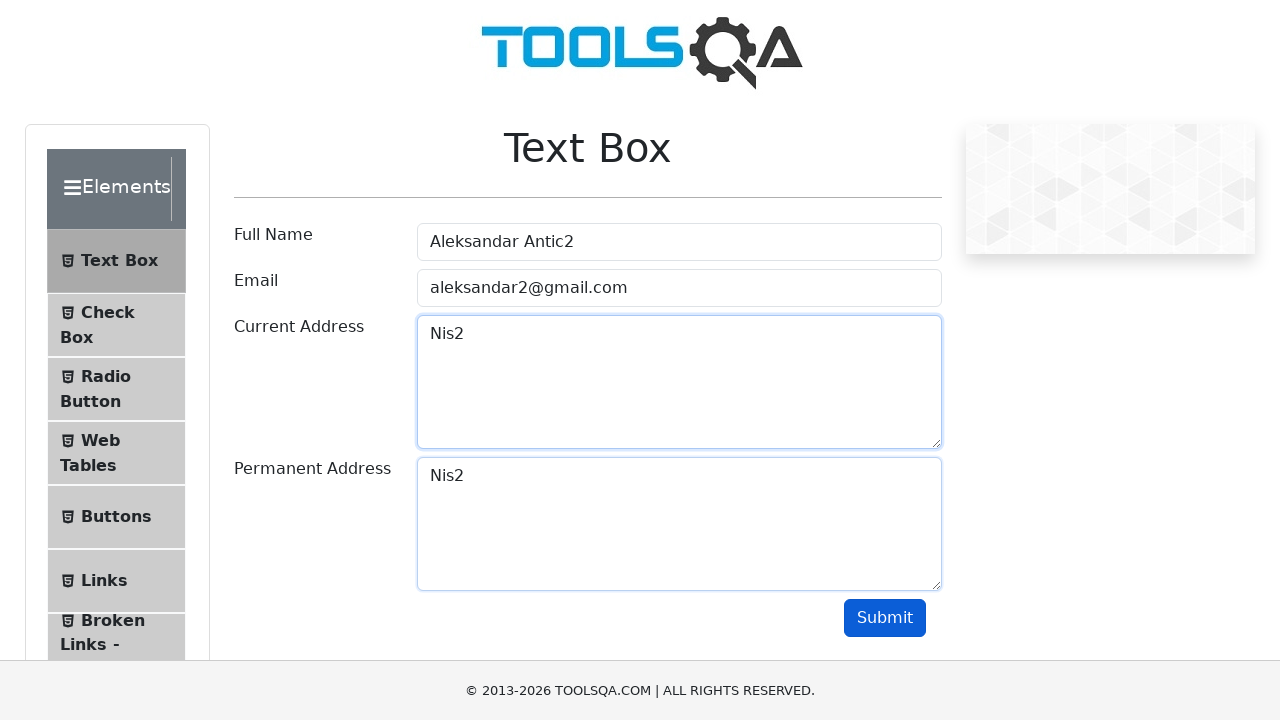

Clicked submit button for form submission 3 at (885, 618) on #submit
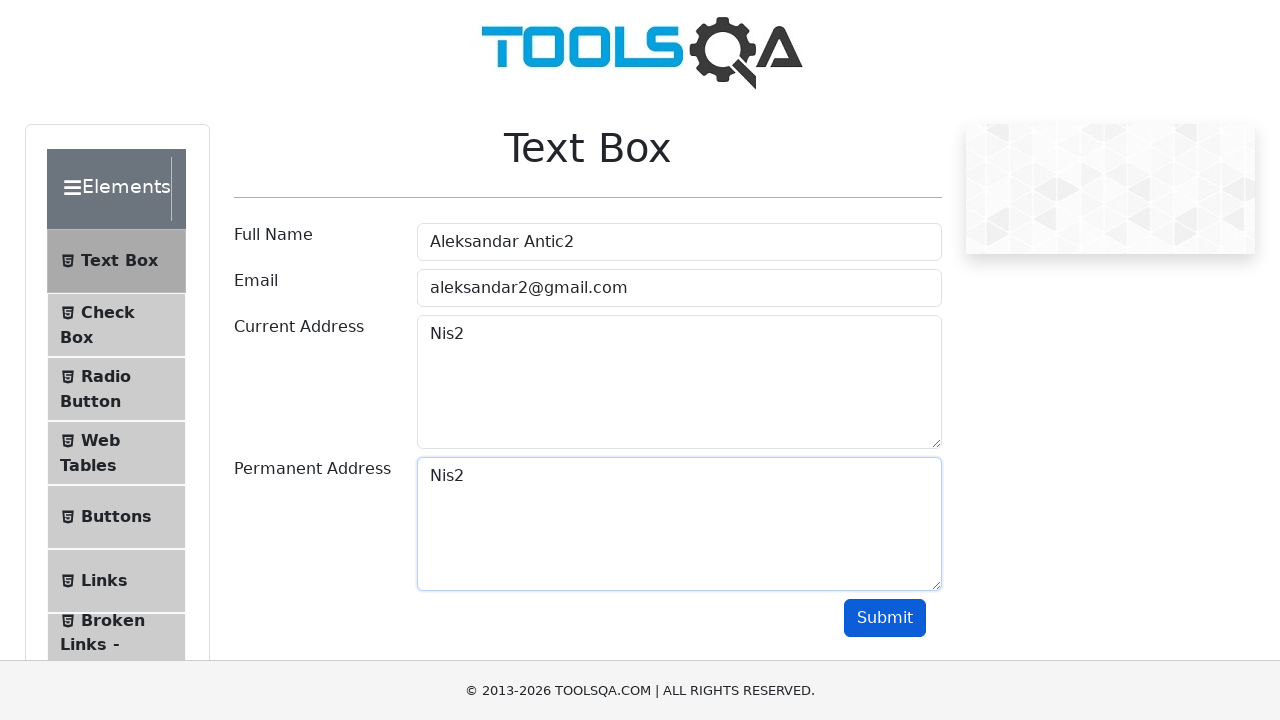

Reloaded page for next form submission iteration
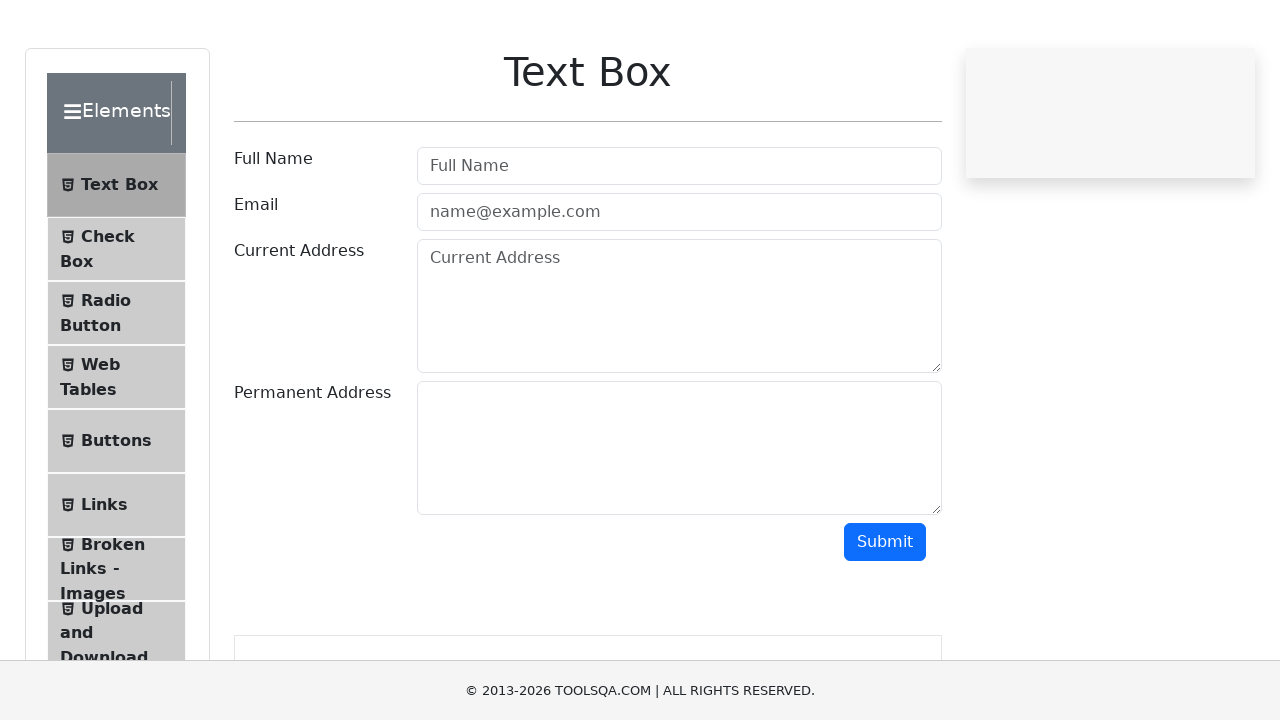

Page loaded and ready for next form submission
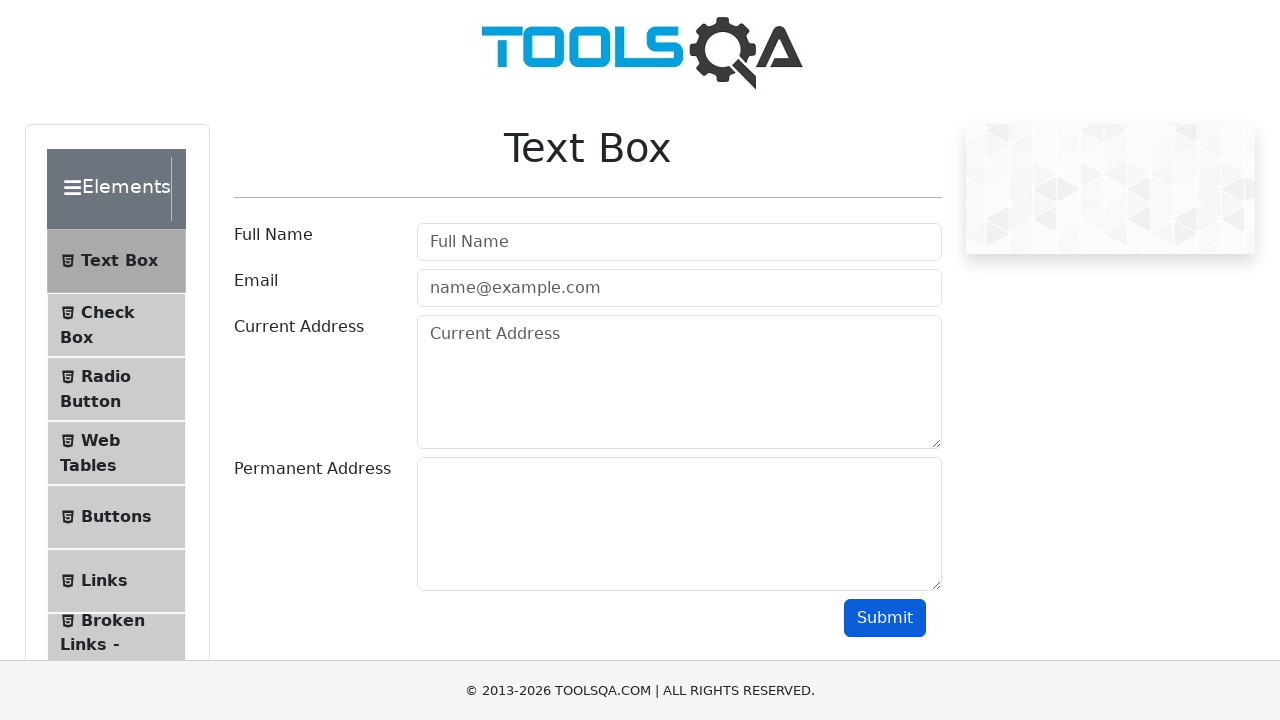

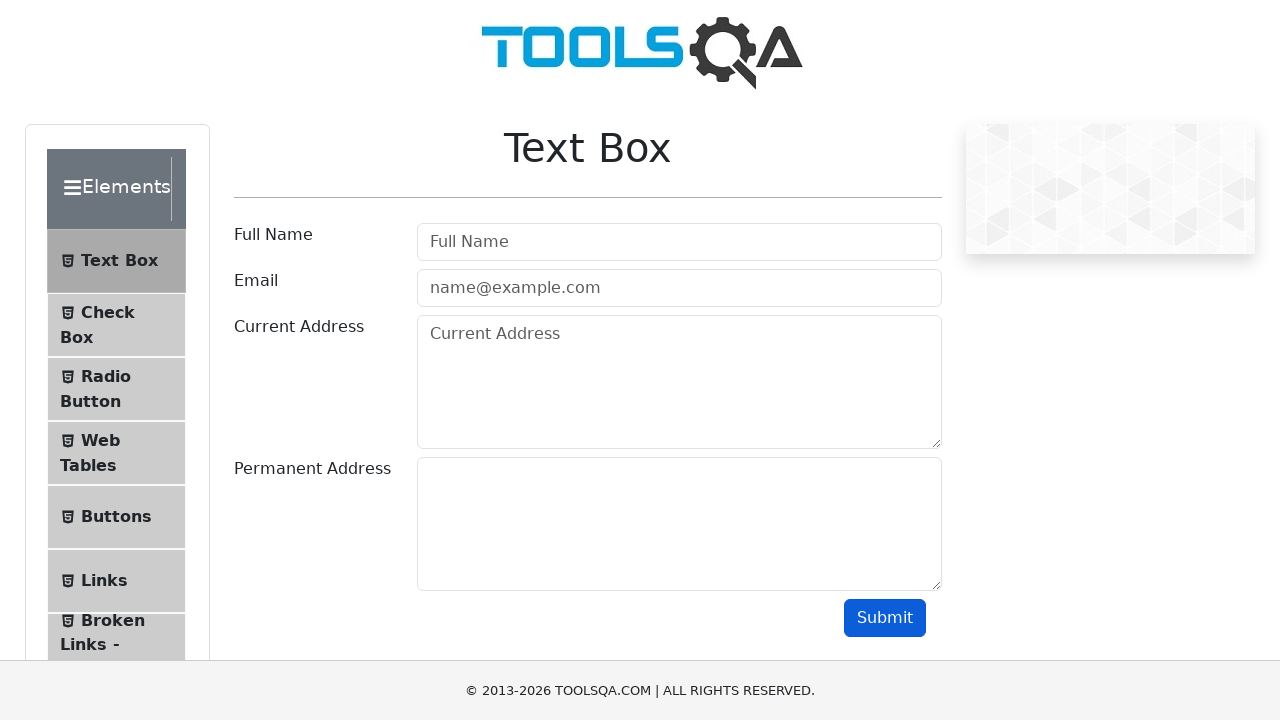